Tests creating a new customer and opening a bank account for them, then verifying the account number appears in the customer list

Starting URL: https://www.globalsqa.com/angularJs-protractor/BankingProject/

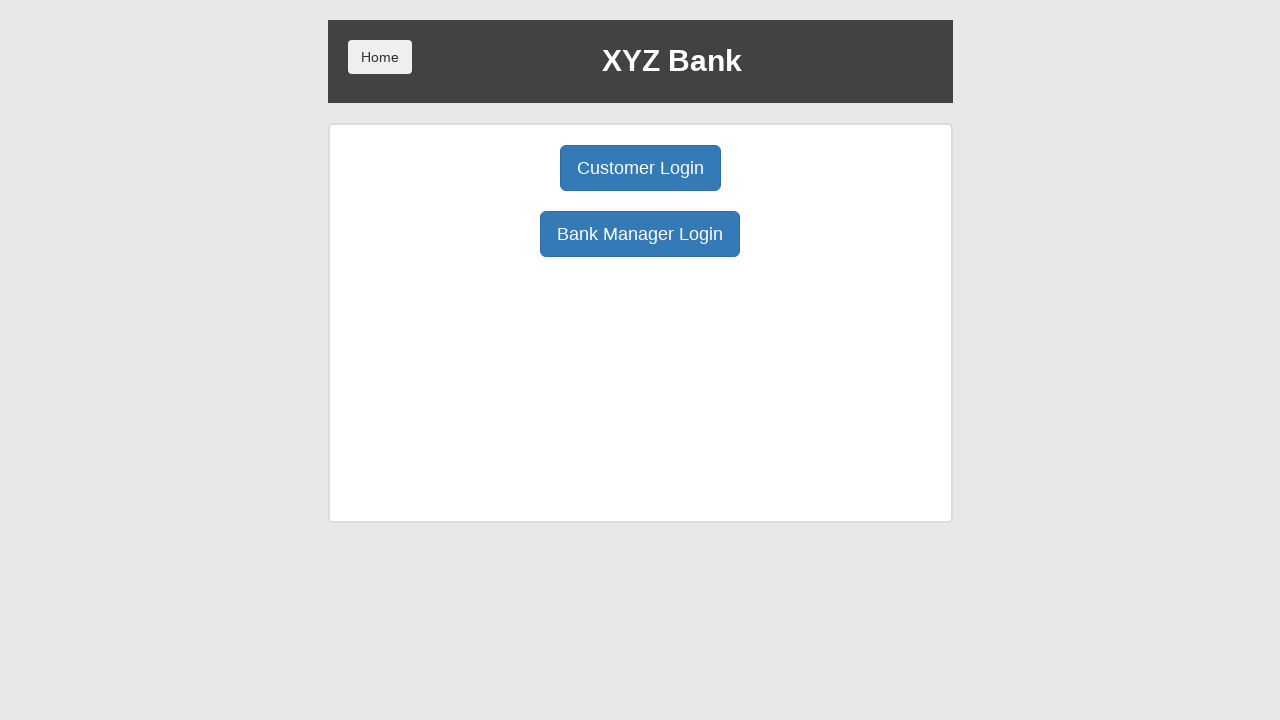

Clicked Bank Manager Login button at (640, 234) on internal:role=button[name="Bank Manager Login"i]
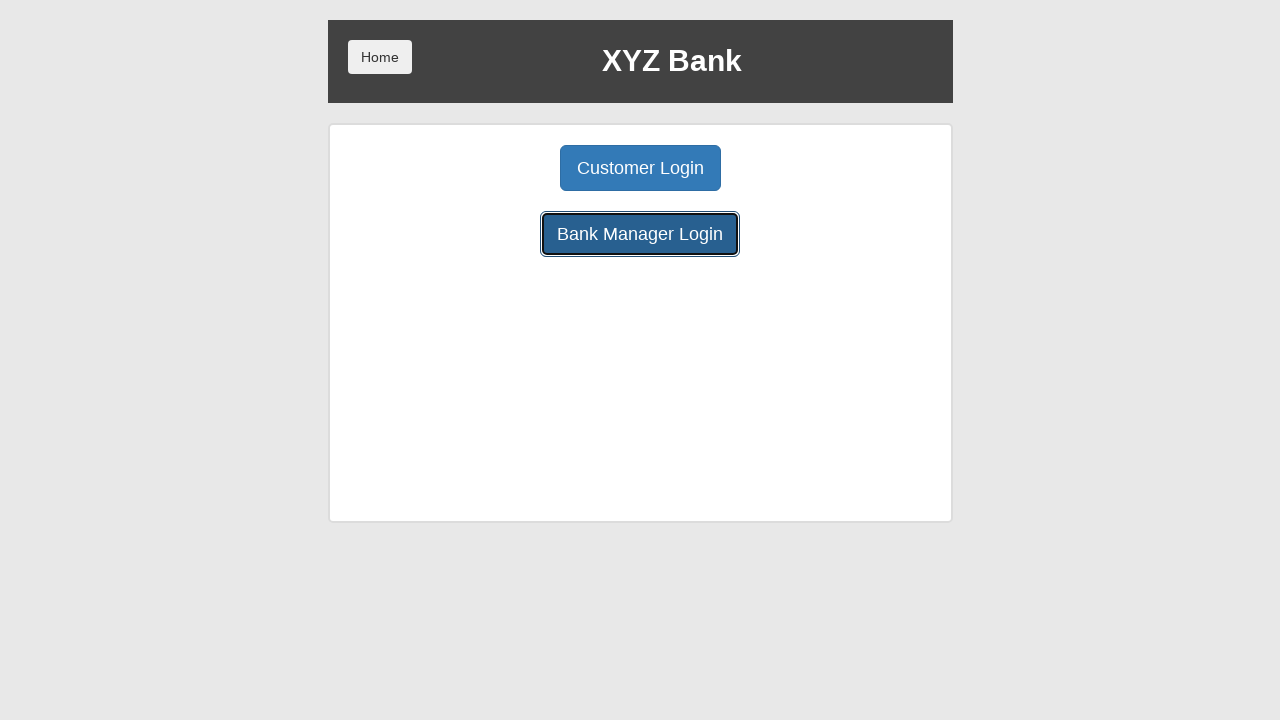

Clicked Add Customer button at (502, 168) on internal:role=button[name="Add Customer"i]
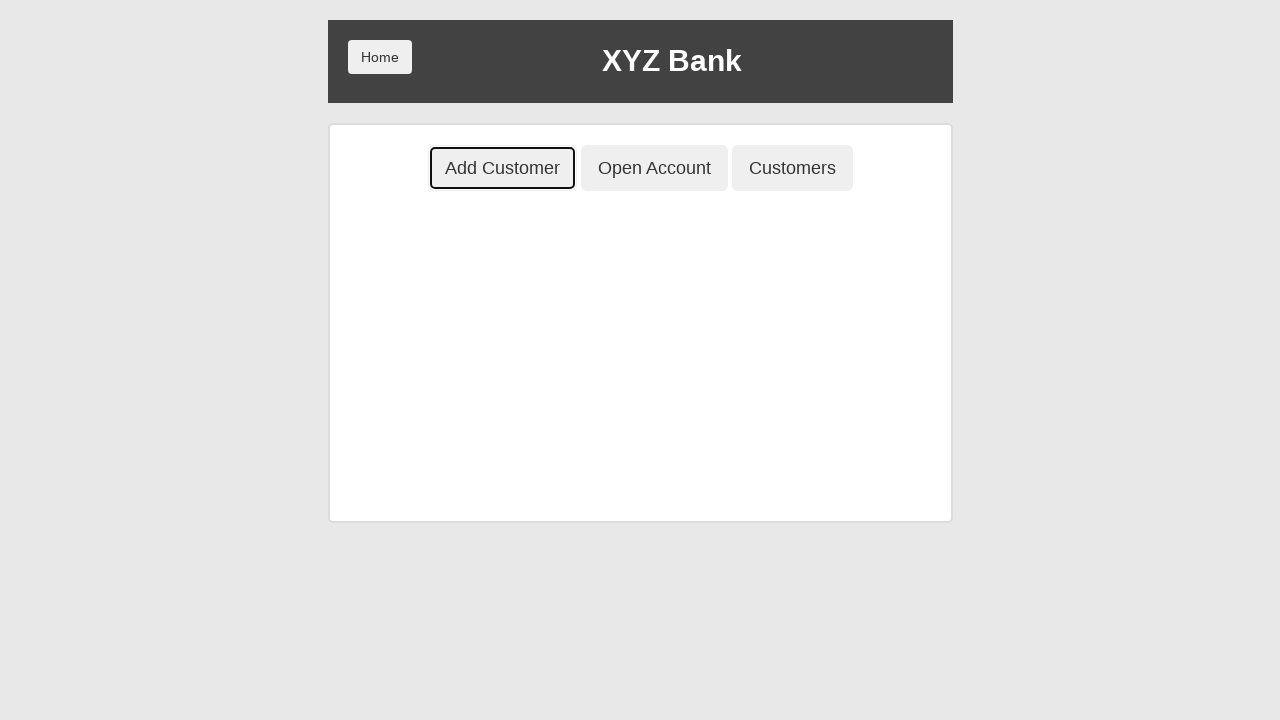

Filled First Name field with 'Tester' on internal:attr=[placeholder="First Name"i]
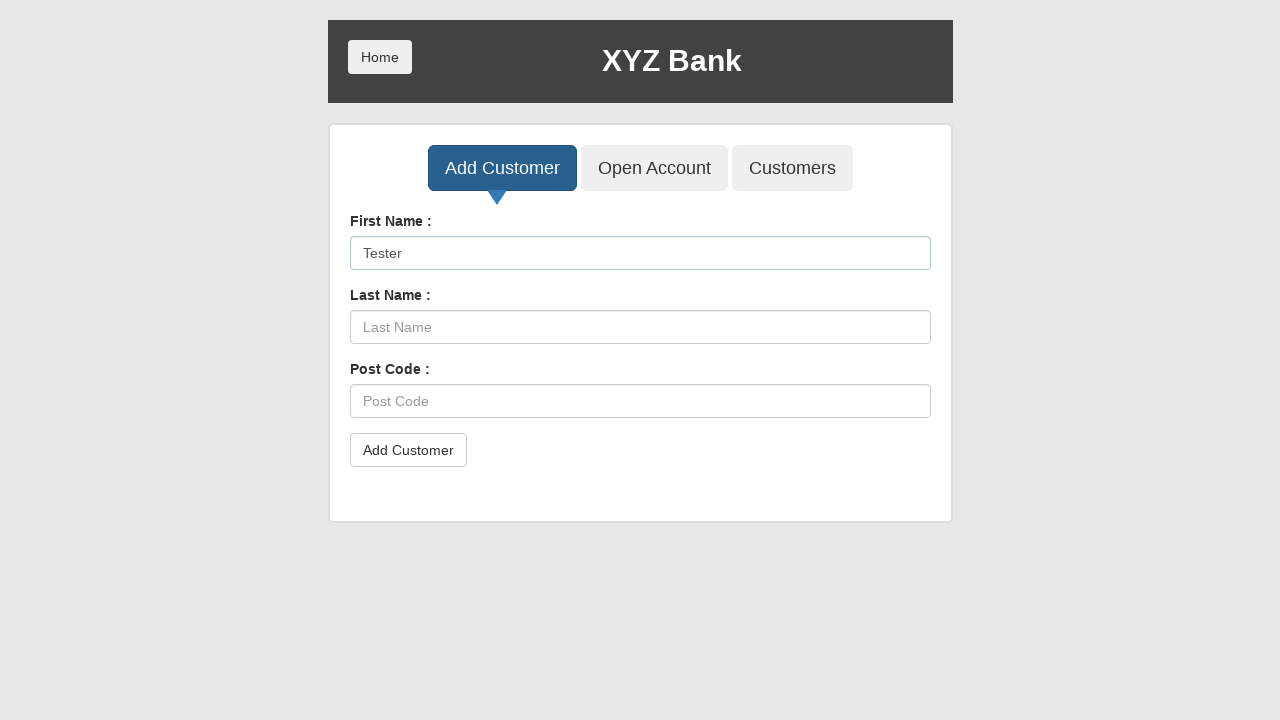

Filled Last Name field with 'Testerski' on internal:attr=[placeholder="Last Name"i]
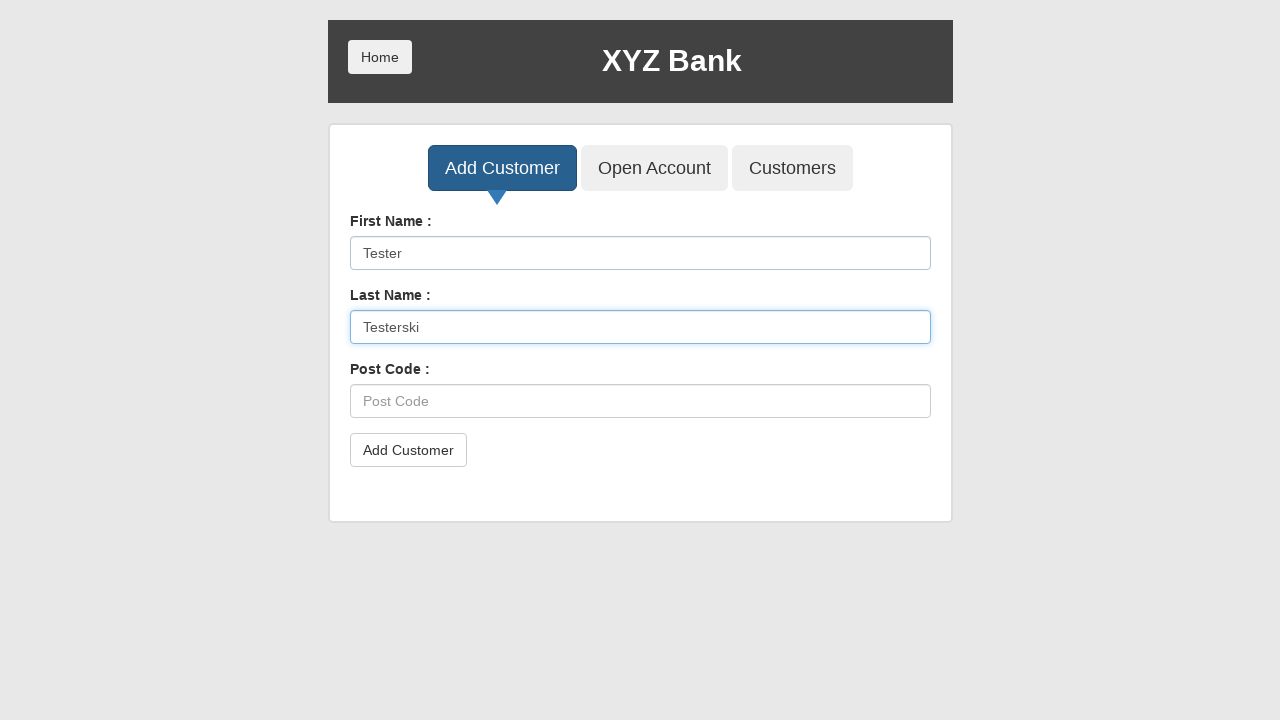

Filled Post Code field with '111-1' on internal:attr=[placeholder="Post Code"i]
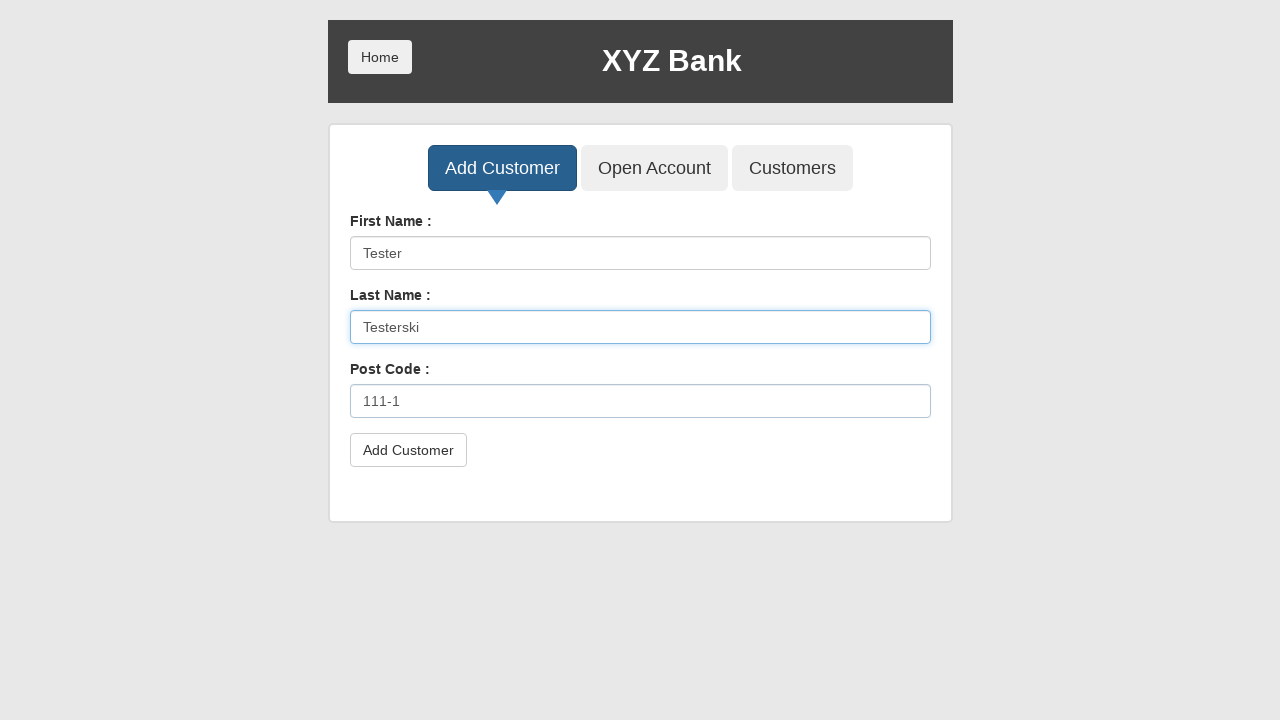

Clicked Add Customer button in form to submit customer details at (408, 450) on form >> internal:role=button[name="Add Customer"i]
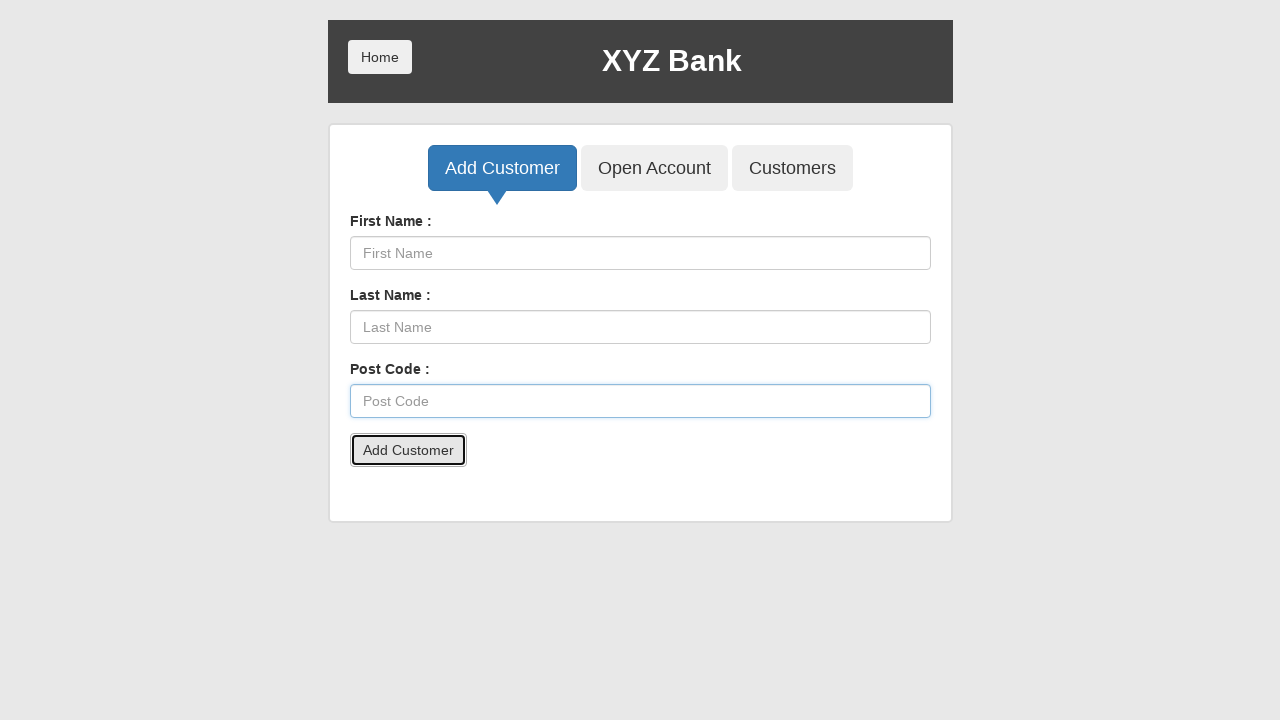

Clicked Open Account button at (654, 168) on internal:role=button[name="Open Account"i]
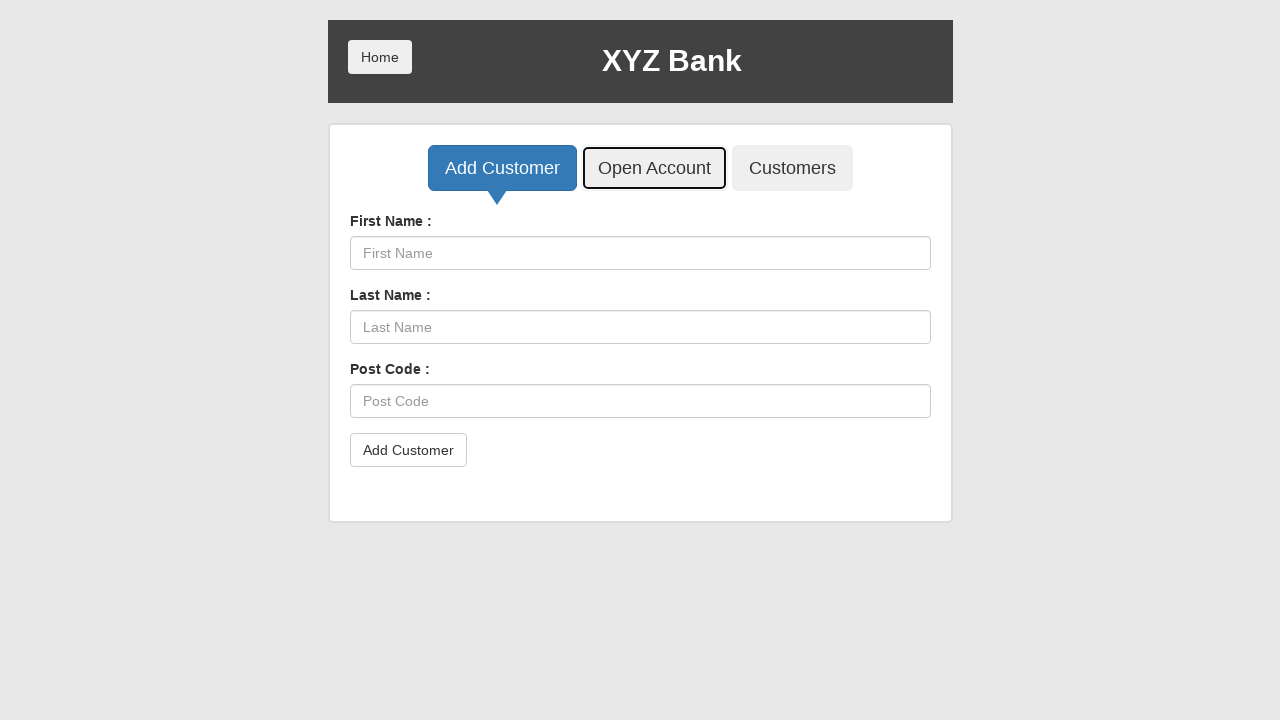

Selected user option 6 from dropdown on #userSelect
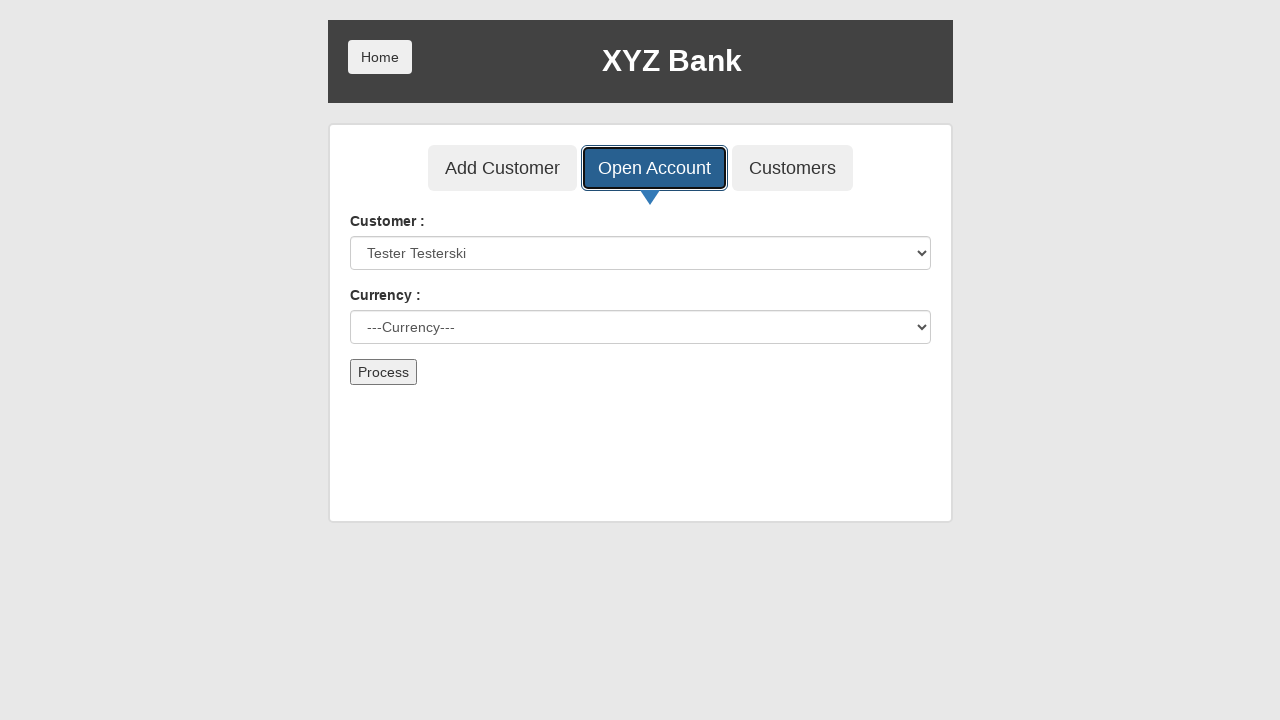

Selected Dollar currency from dropdown on #currency
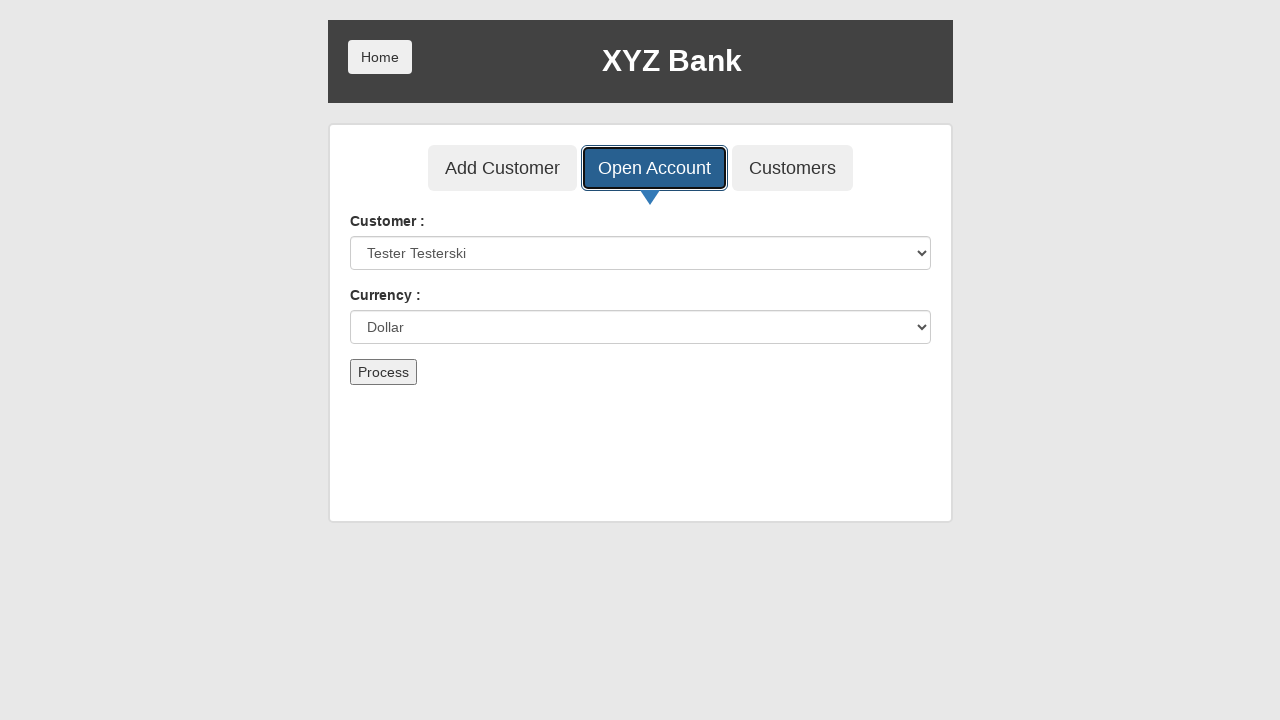

Clicked Process button to create account at (383, 372) on internal:role=button[name="Process"i]
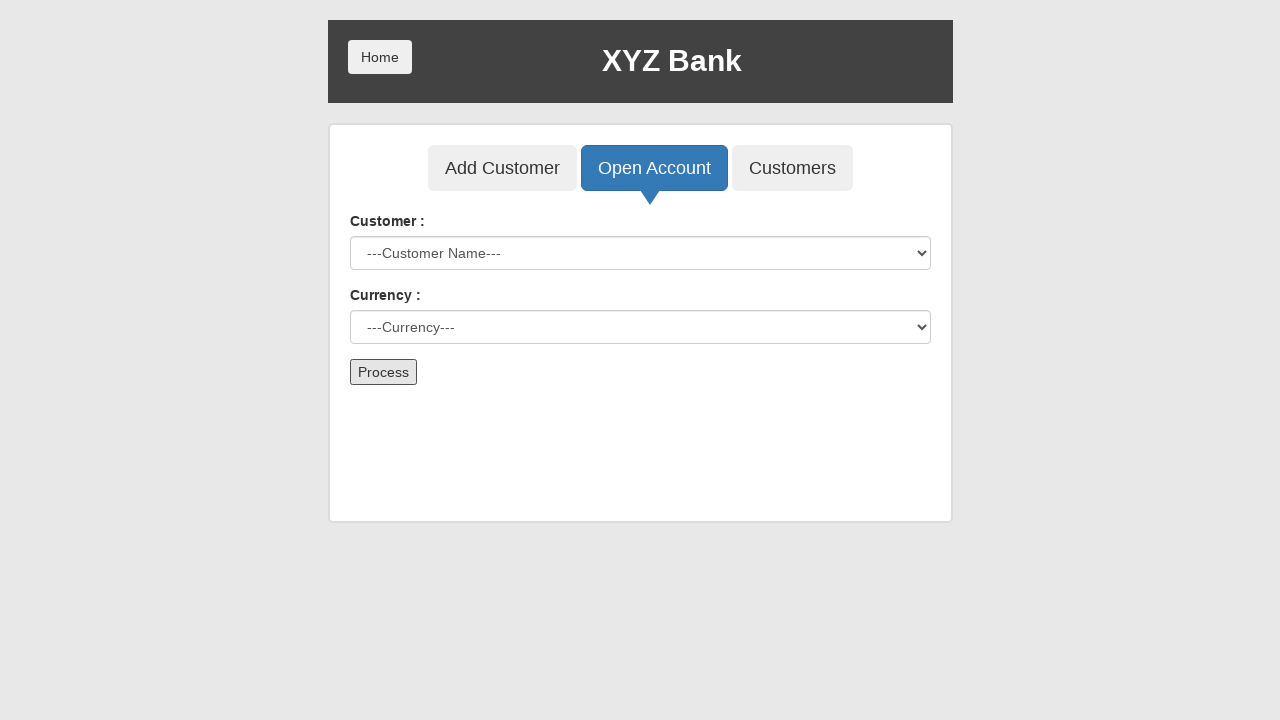

Clicked Customers button to navigate to customer list at (792, 168) on internal:role=button[name="Customers"i]
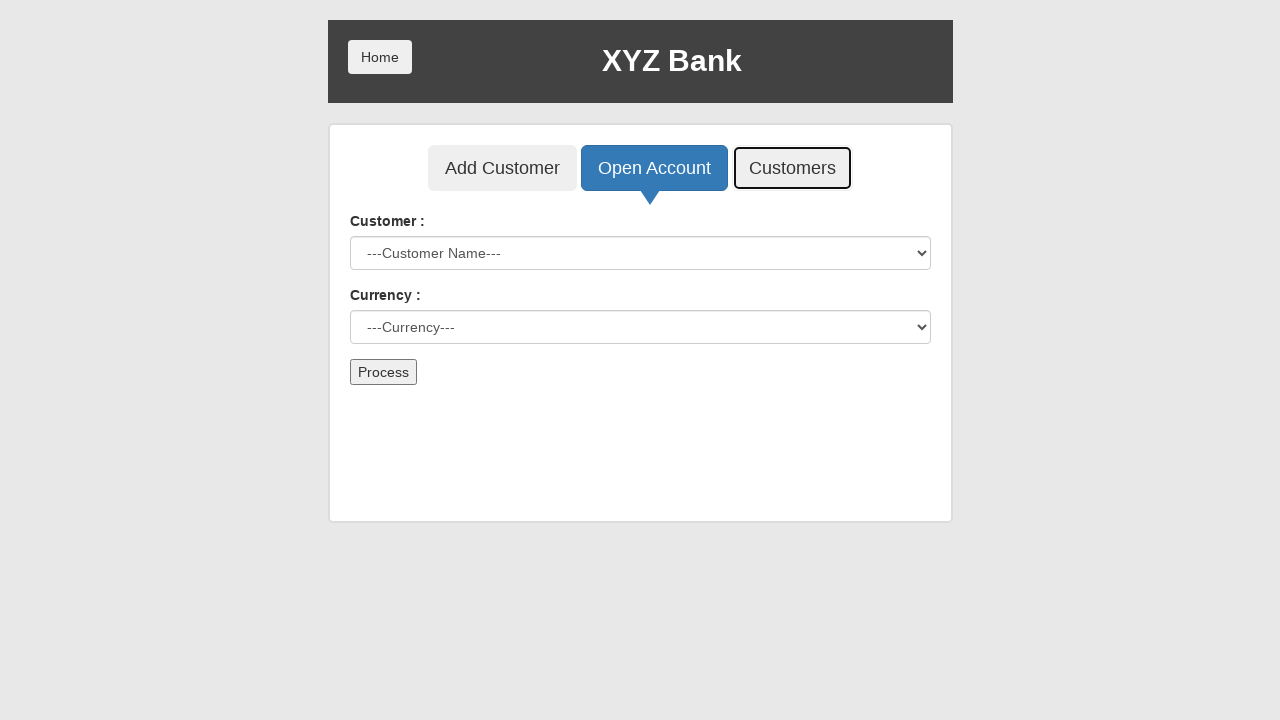

Verified that customer 'Tester' appears in customer list
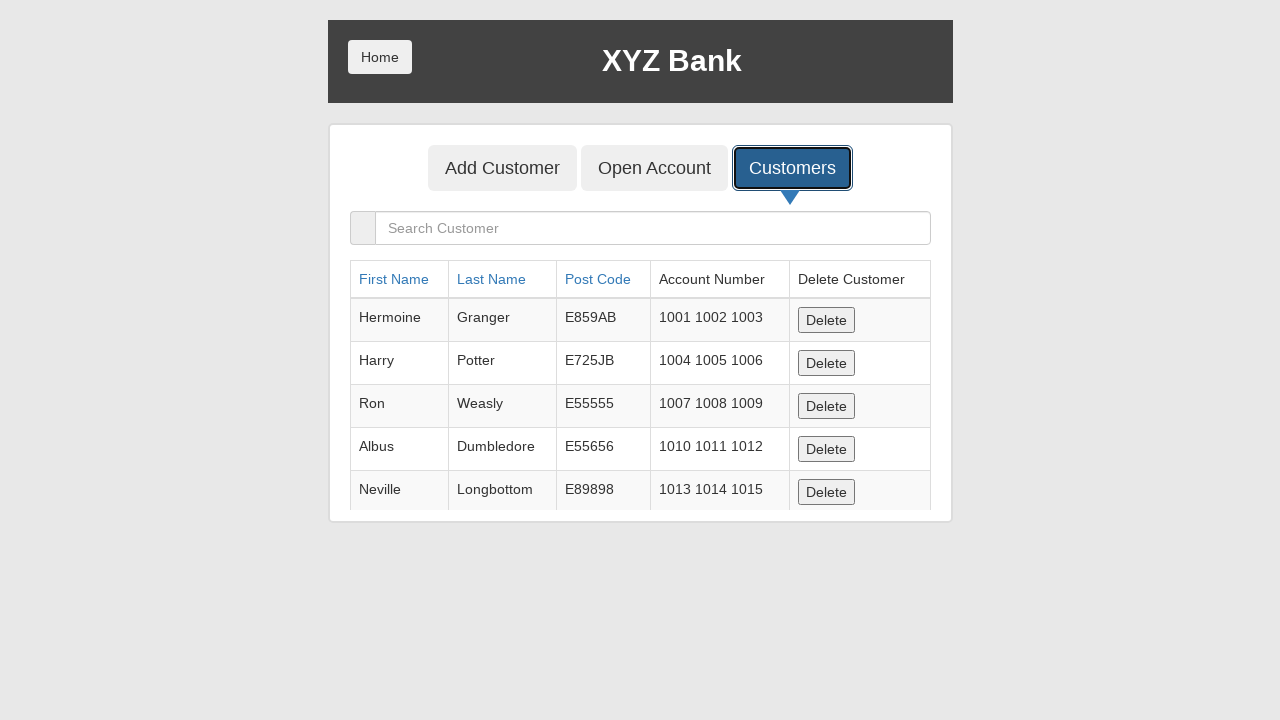

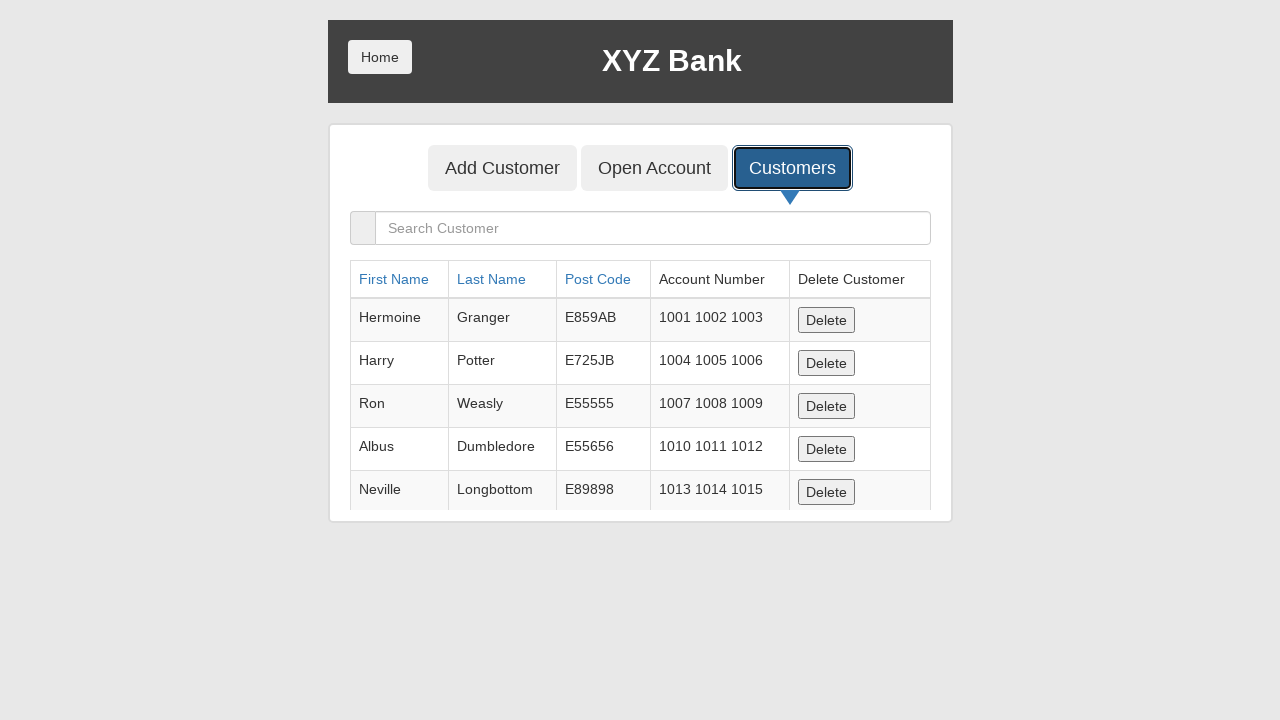